Navigates to TestNG documentation website and maximizes the browser window

Starting URL: https://testng.org/

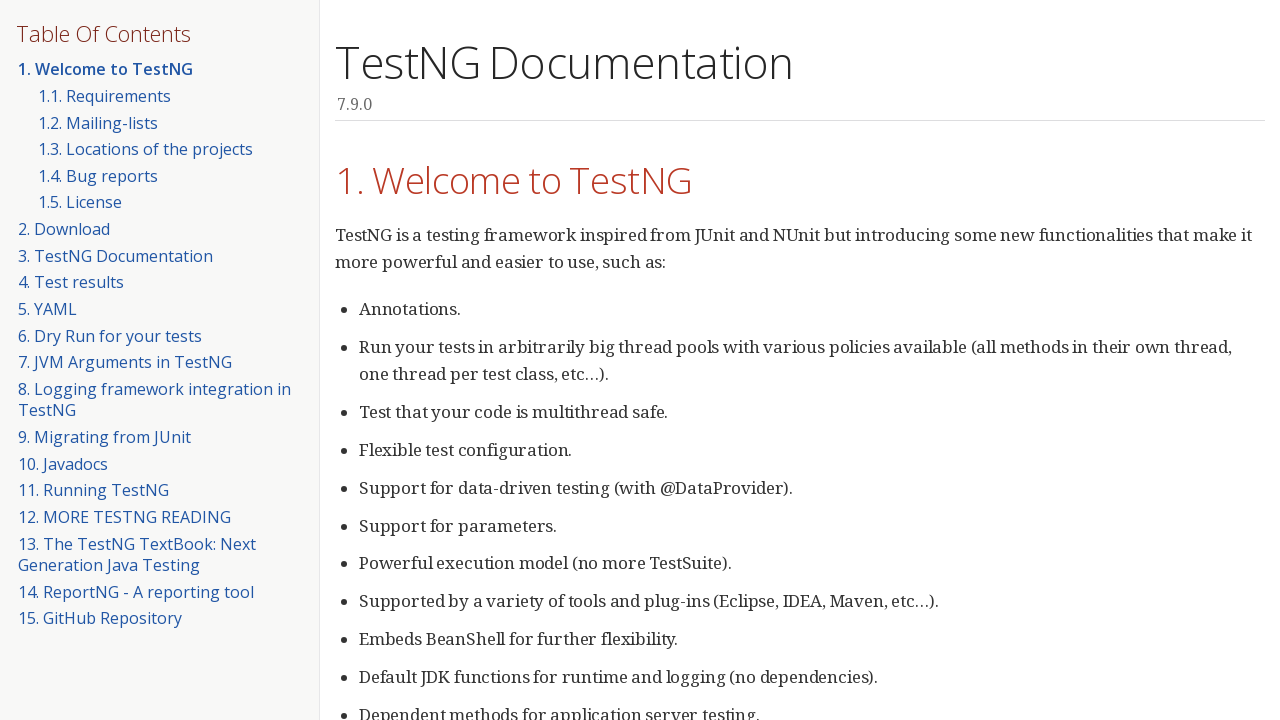

Navigated to TestNG documentation website at https://testng.org/
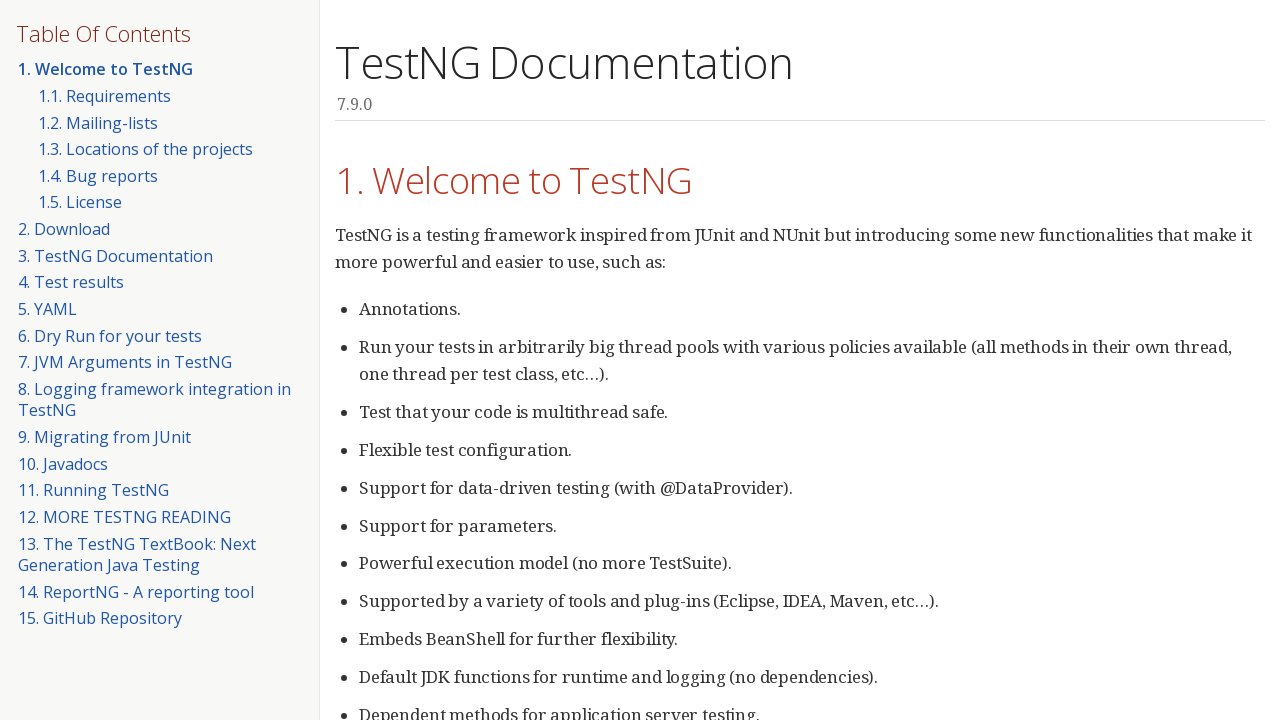

Maximized browser window to 1920x1080
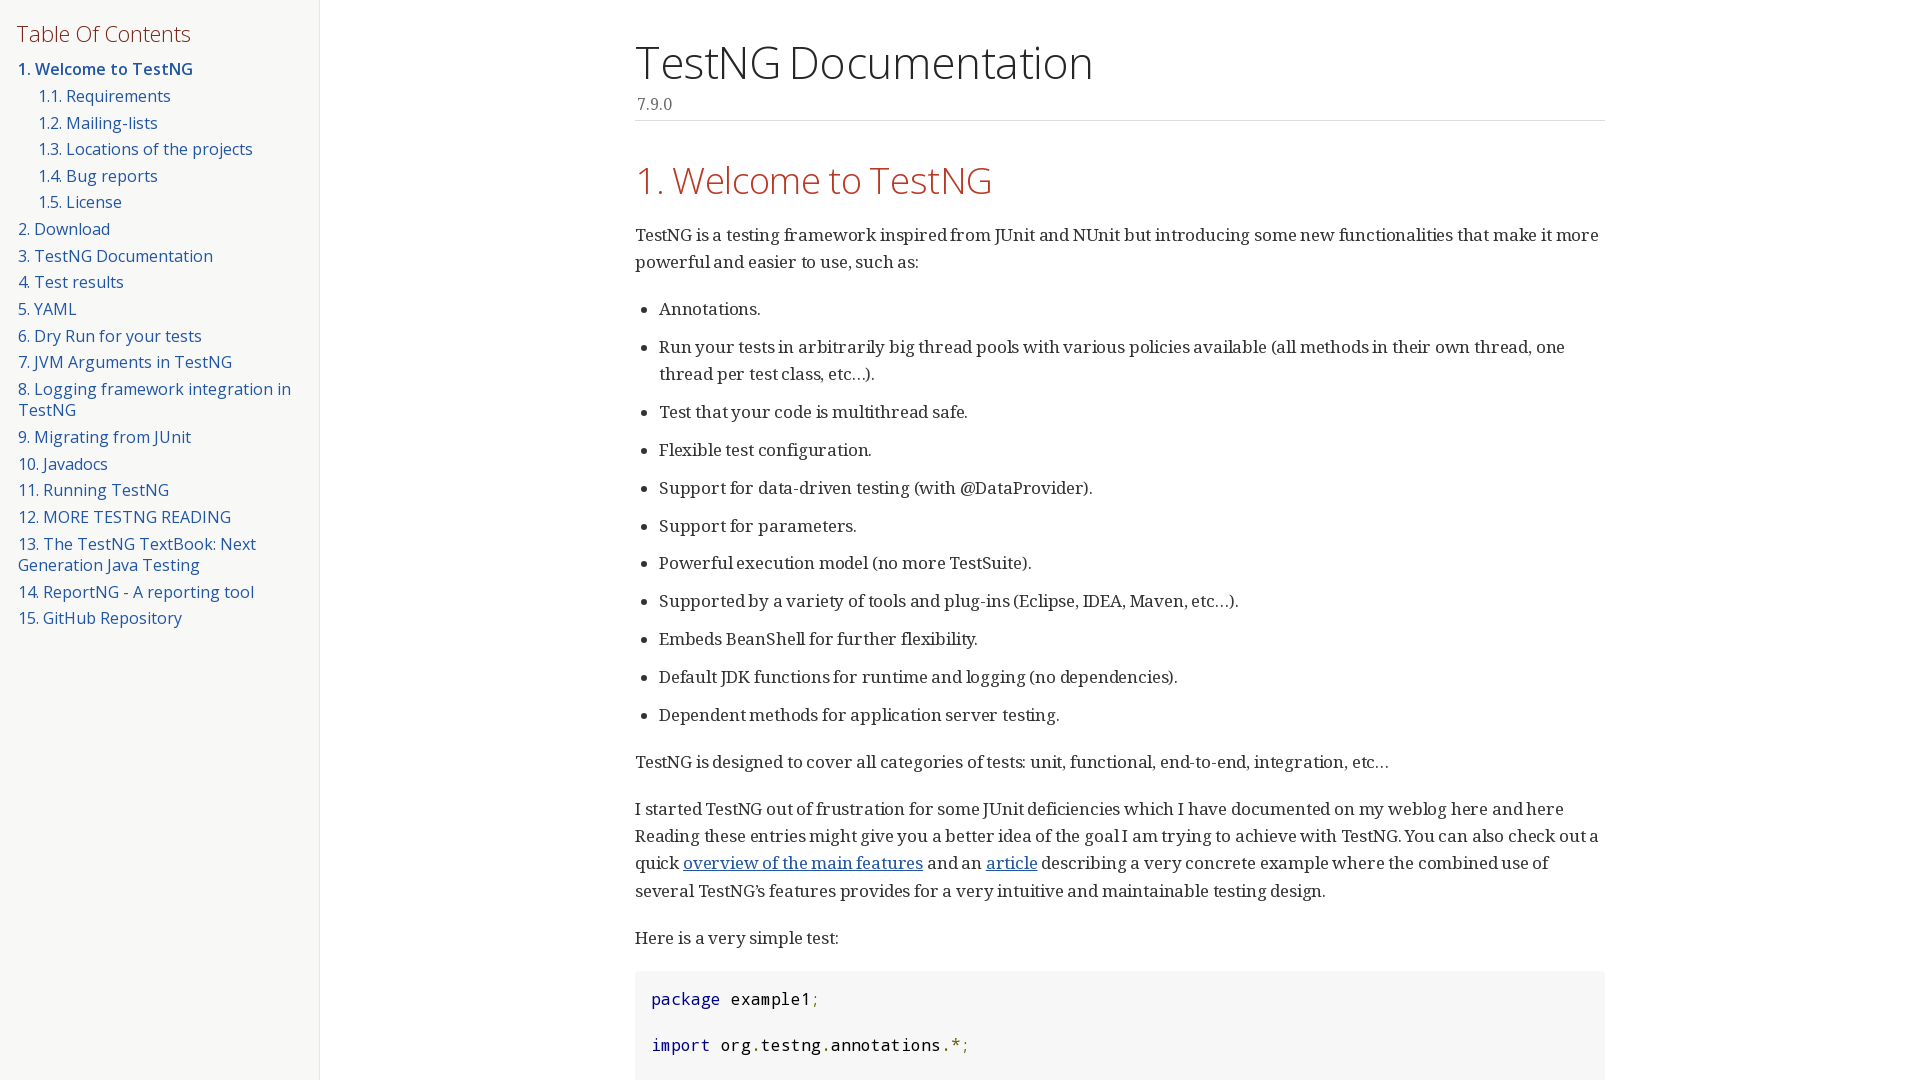

Page fully loaded and DOM content initialized
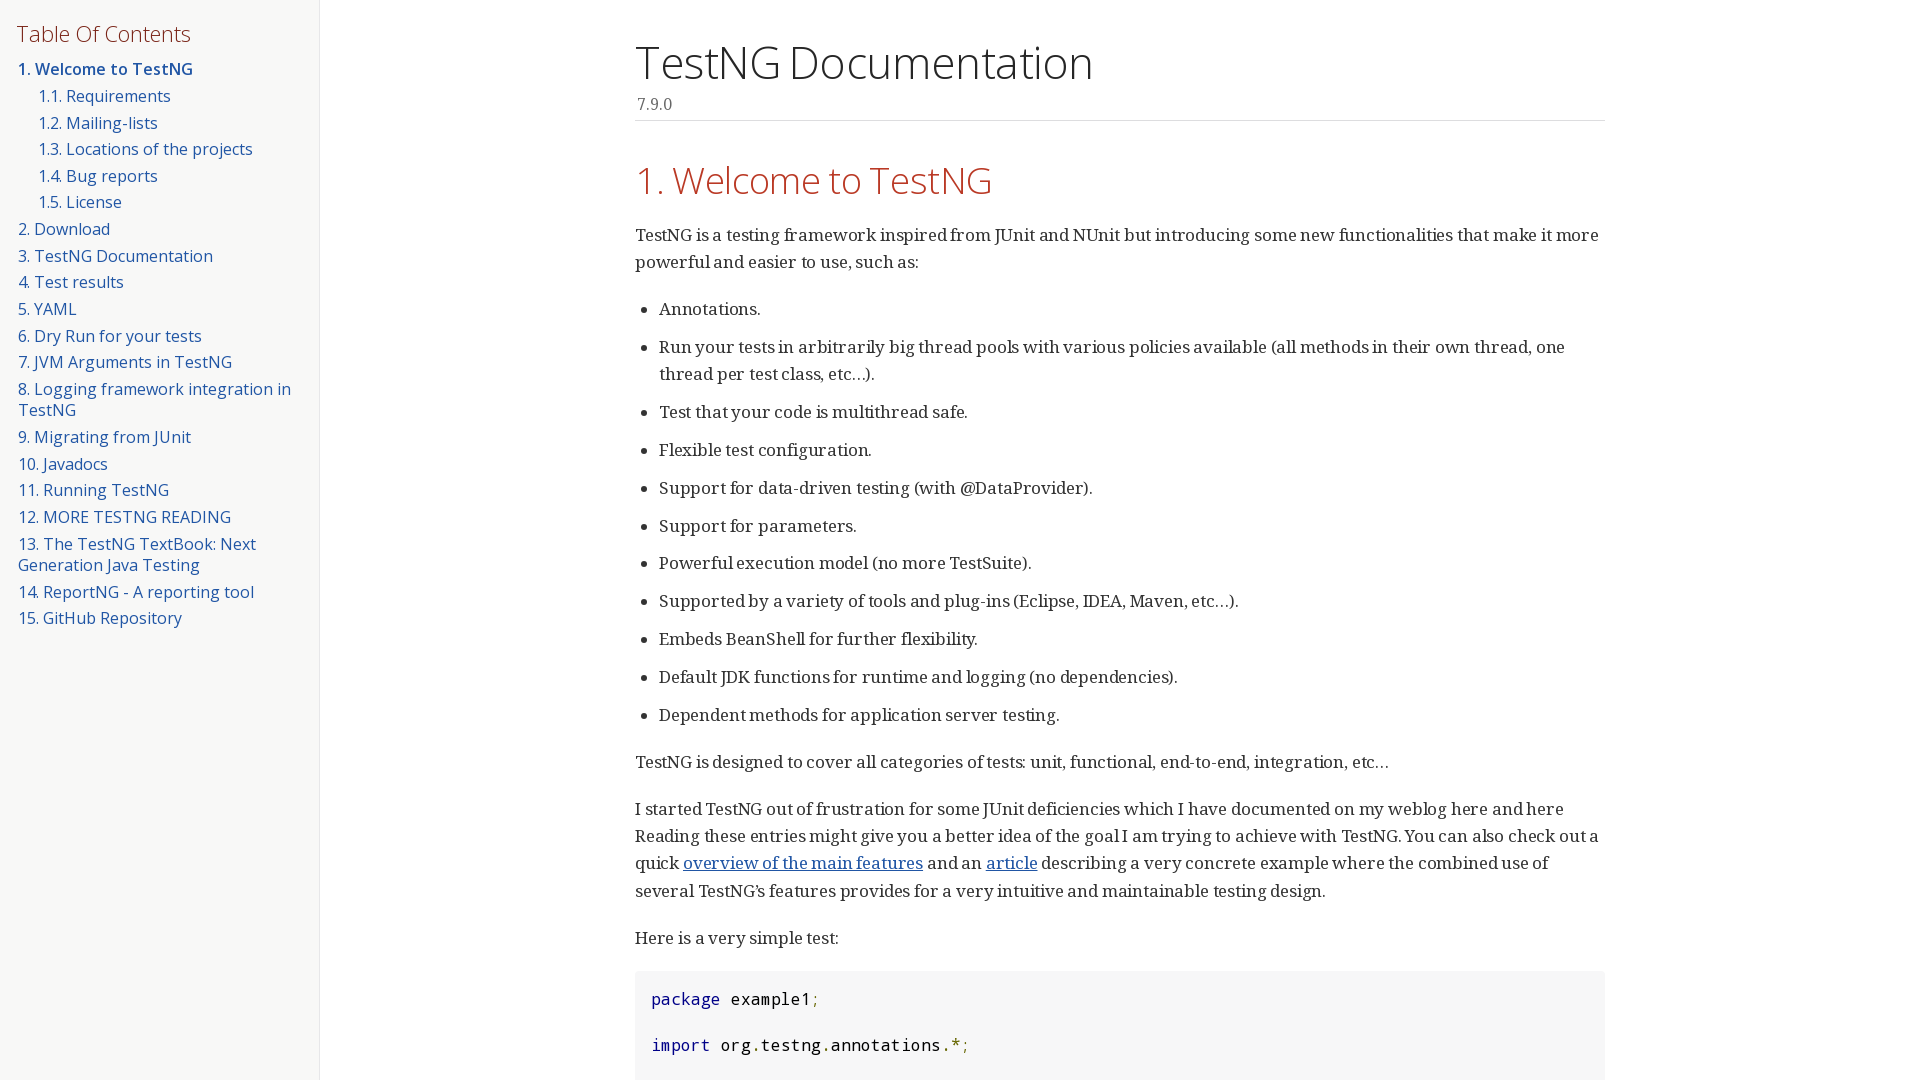

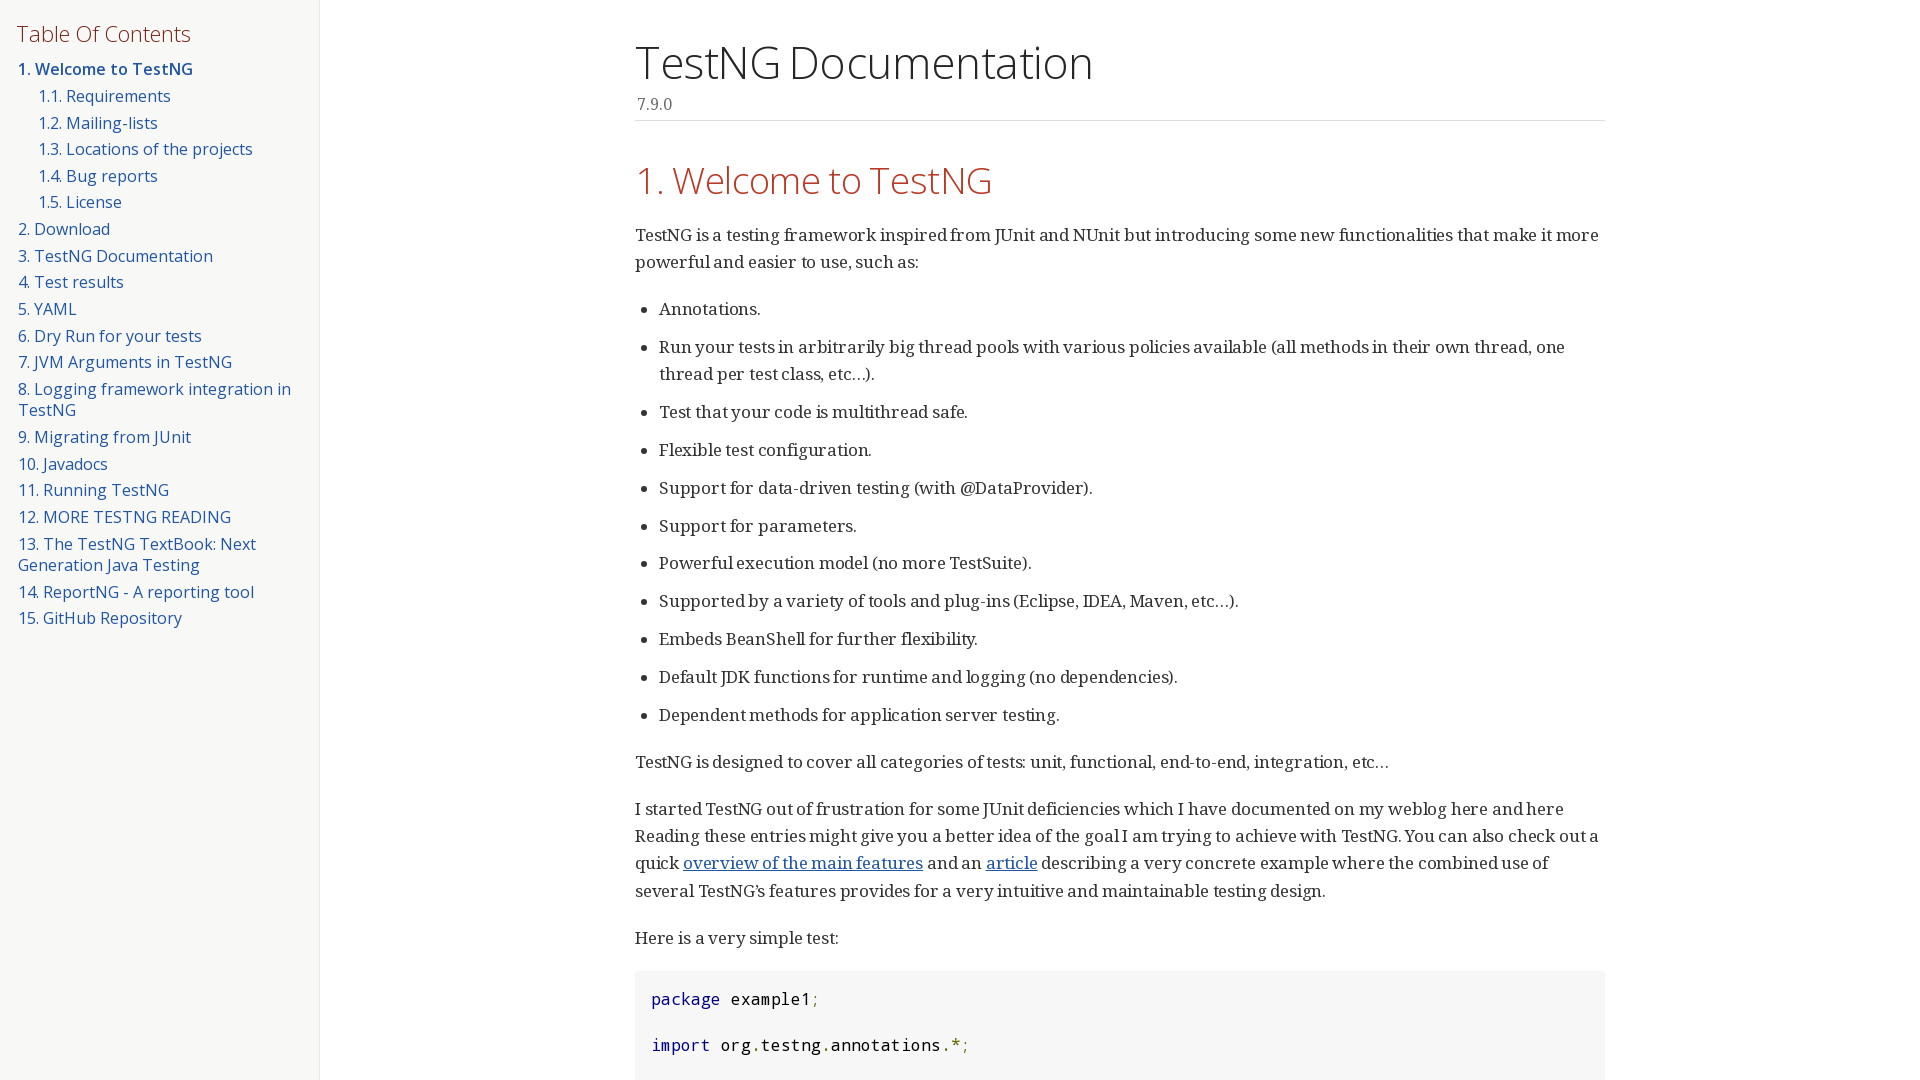